Tests a dynamic loading page by clicking a start button and waiting for the finish element to appear after content loads dynamically

Starting URL: http://the-internet.herokuapp.com/dynamic_loading/2

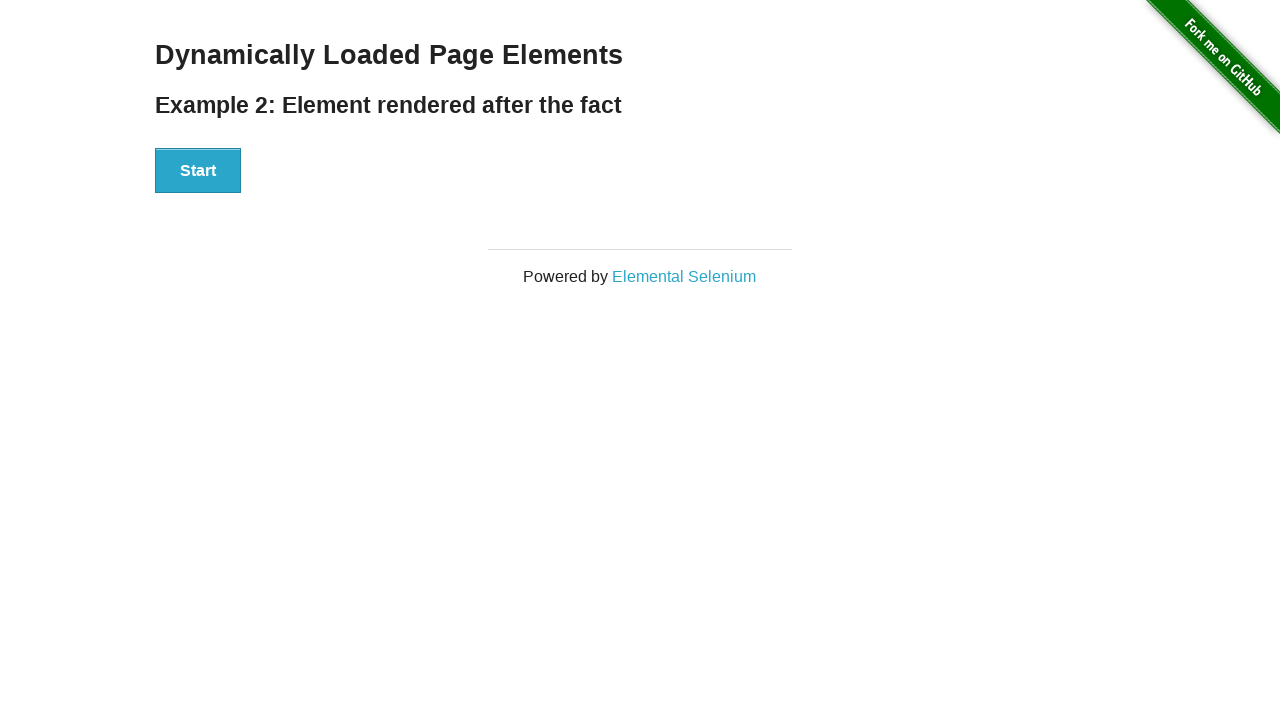

Clicked start button to trigger dynamic loading at (198, 171) on #start button
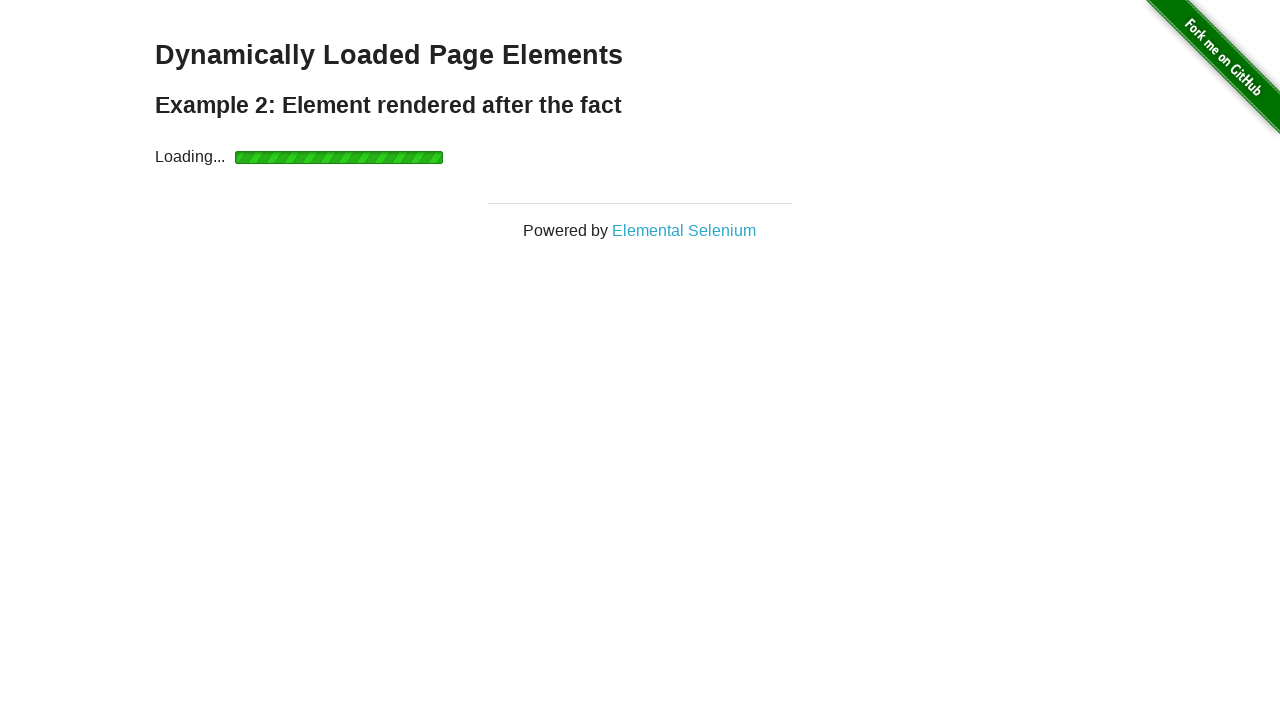

Finish element appeared after dynamic content loaded
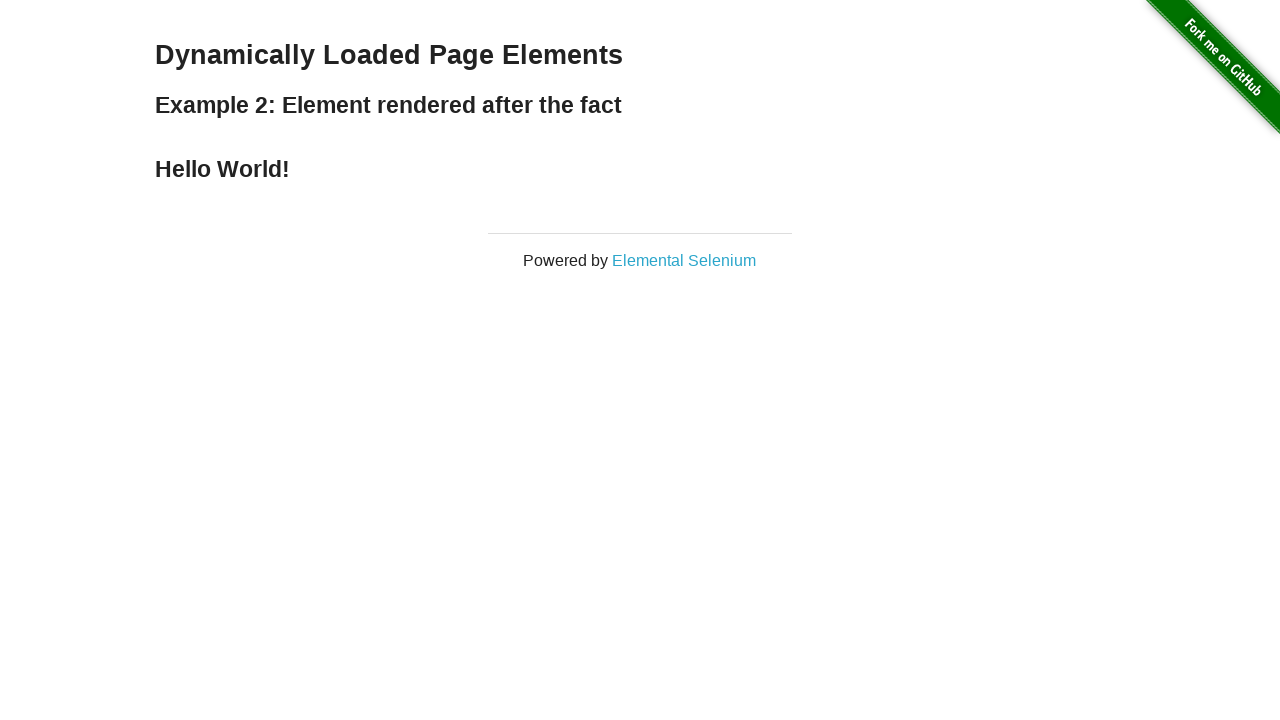

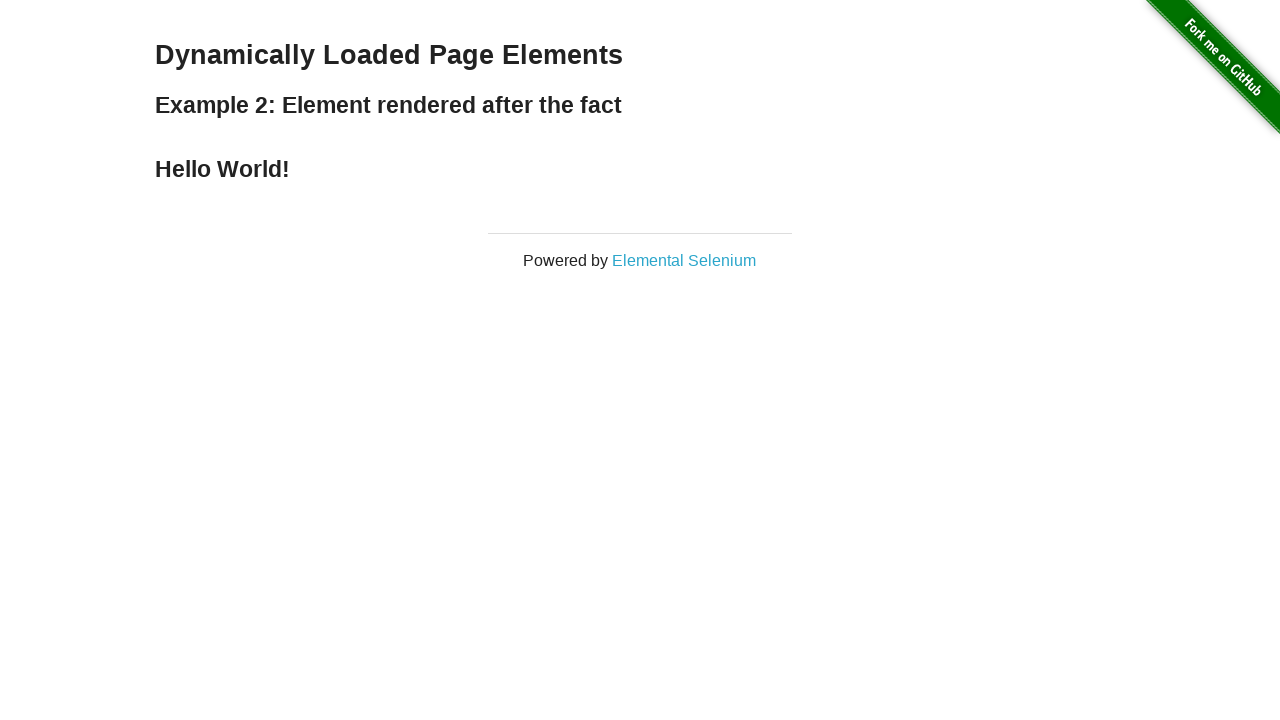